Tests a text box form by clicking on and filling the name, email, and current address fields on the DemoQA practice site

Starting URL: https://demoqa.com/text-box

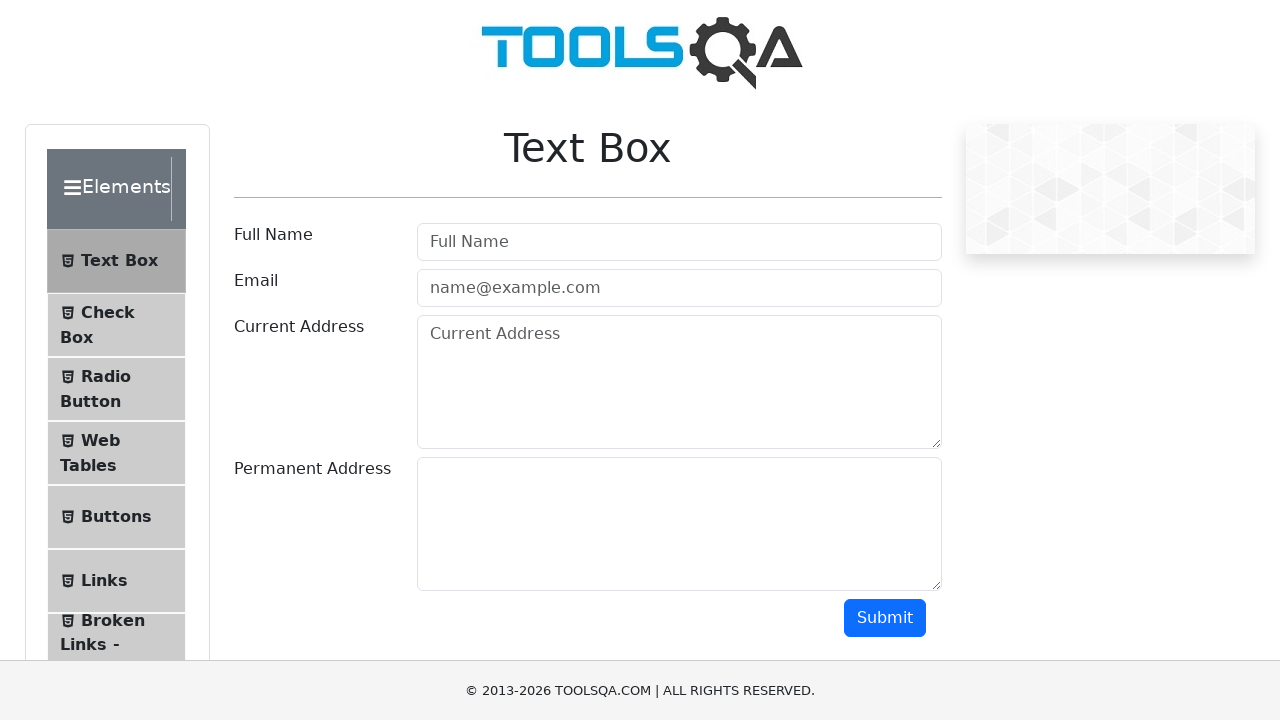

Clicked on name field at (679, 242) on #userName
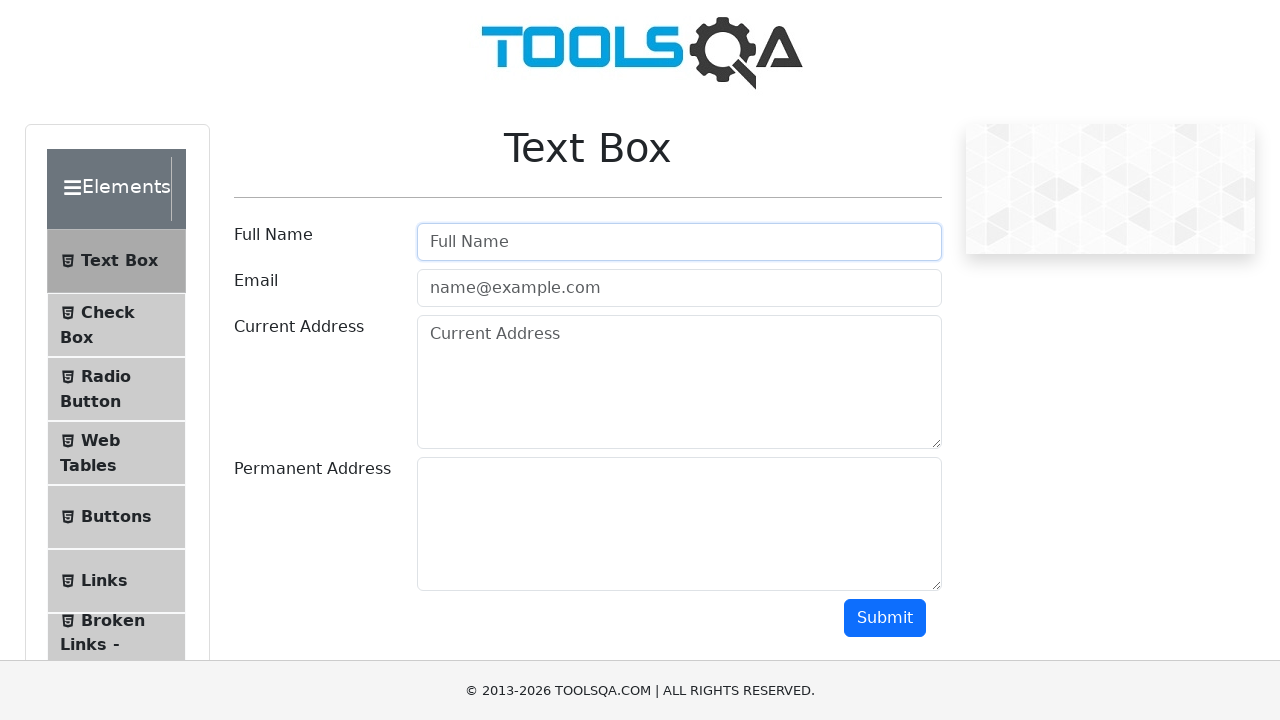

Clicked on email field at (679, 288) on #userEmail
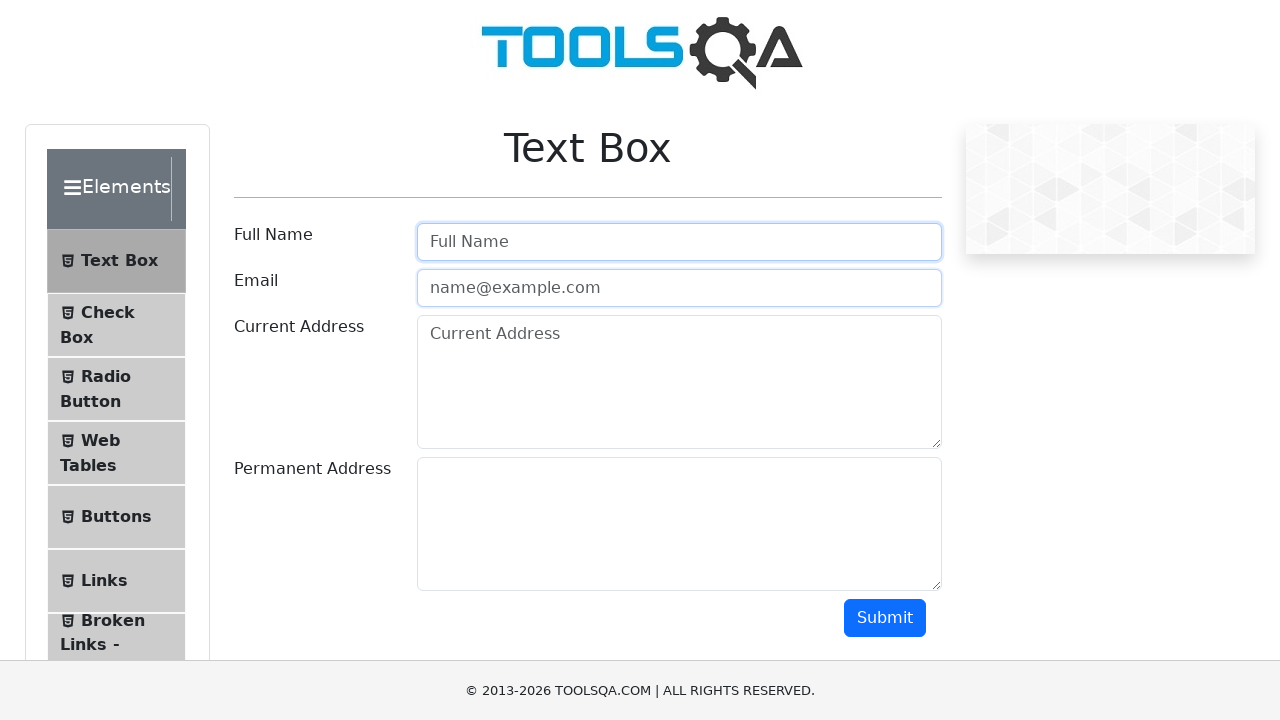

Clicked on current address field at (679, 382) on #currentAddress
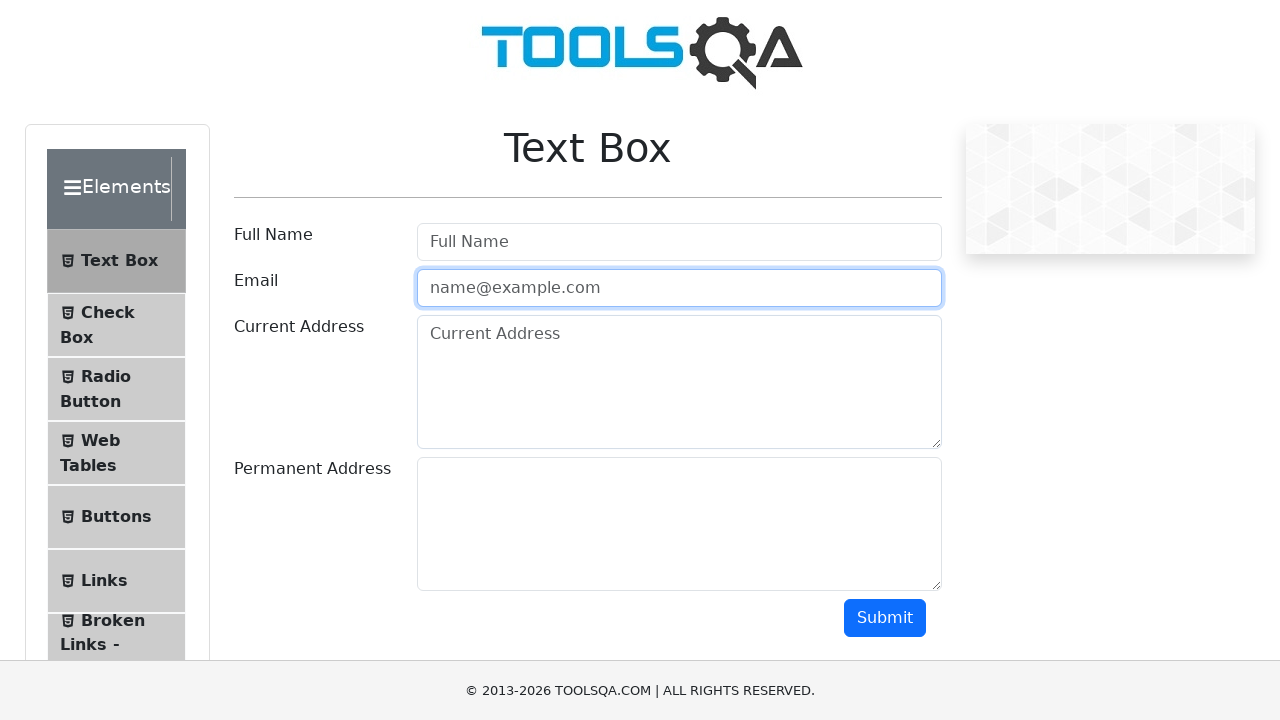

Filled name field with 'Emir' on #userName
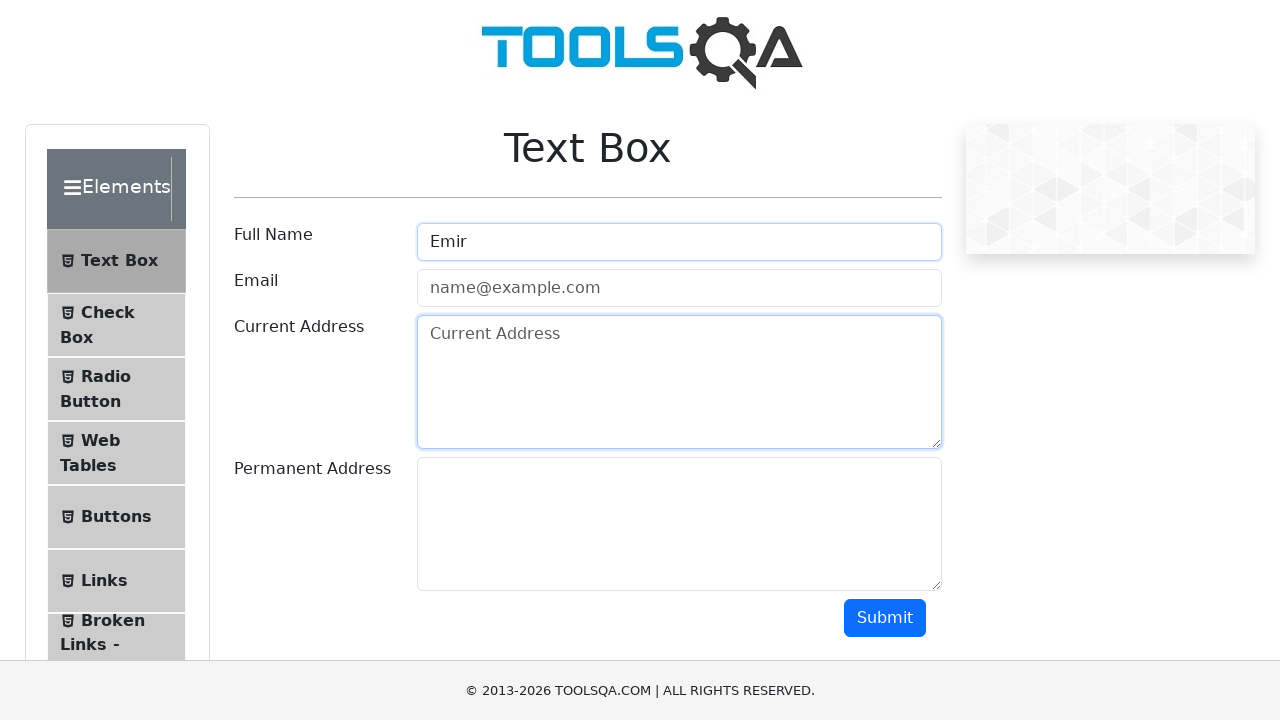

Filled email field with 'emirgndem@gmail.com' on #userEmail
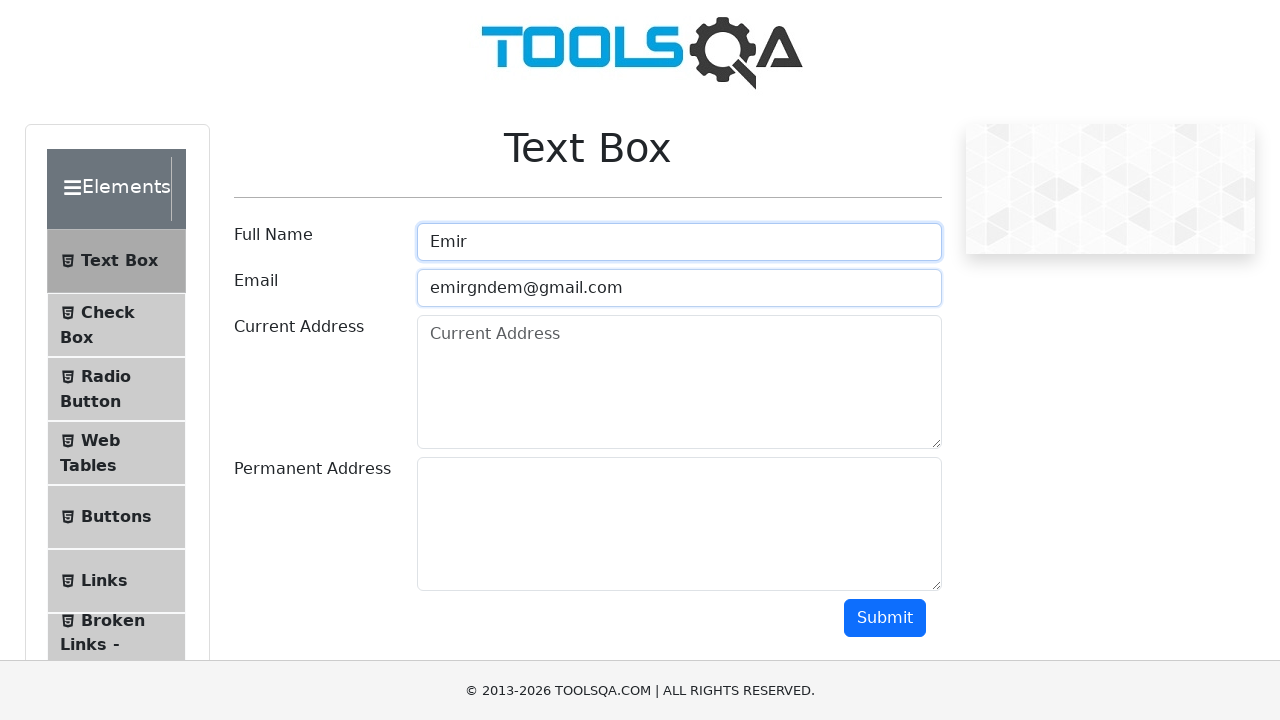

Filled current address field with 'Papatya mah çiçek sokak no : 5' on #currentAddress
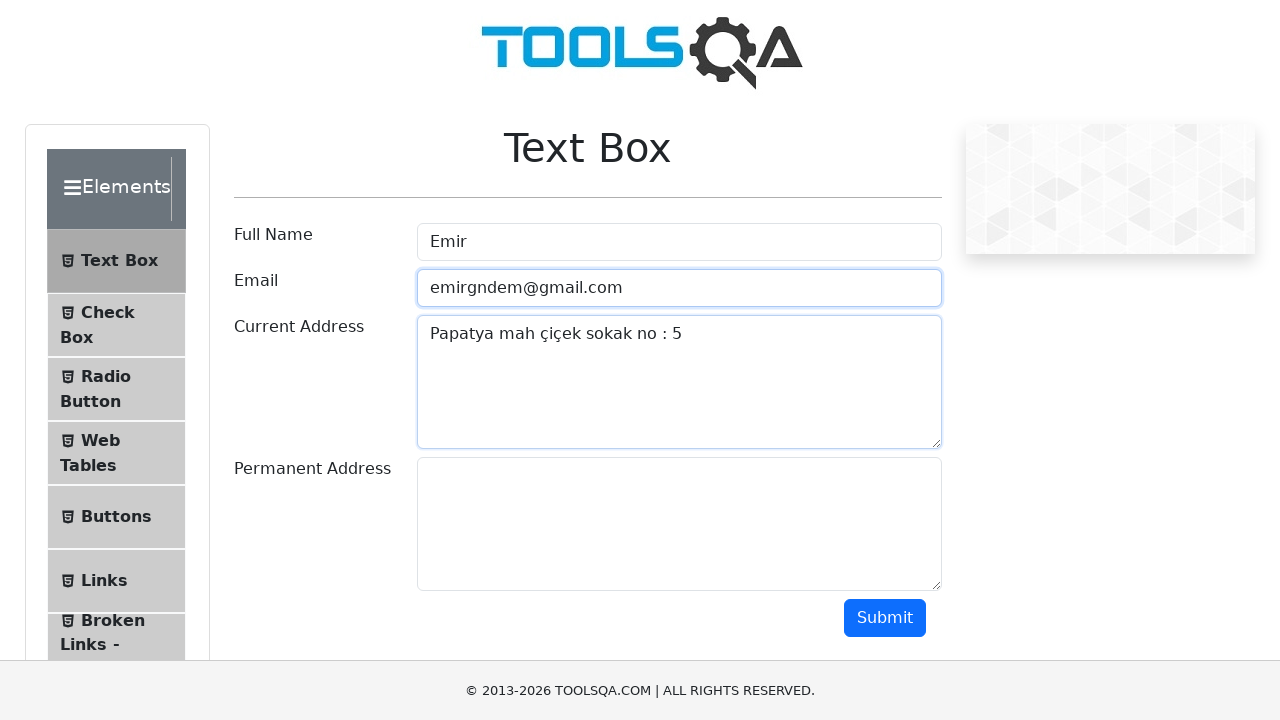

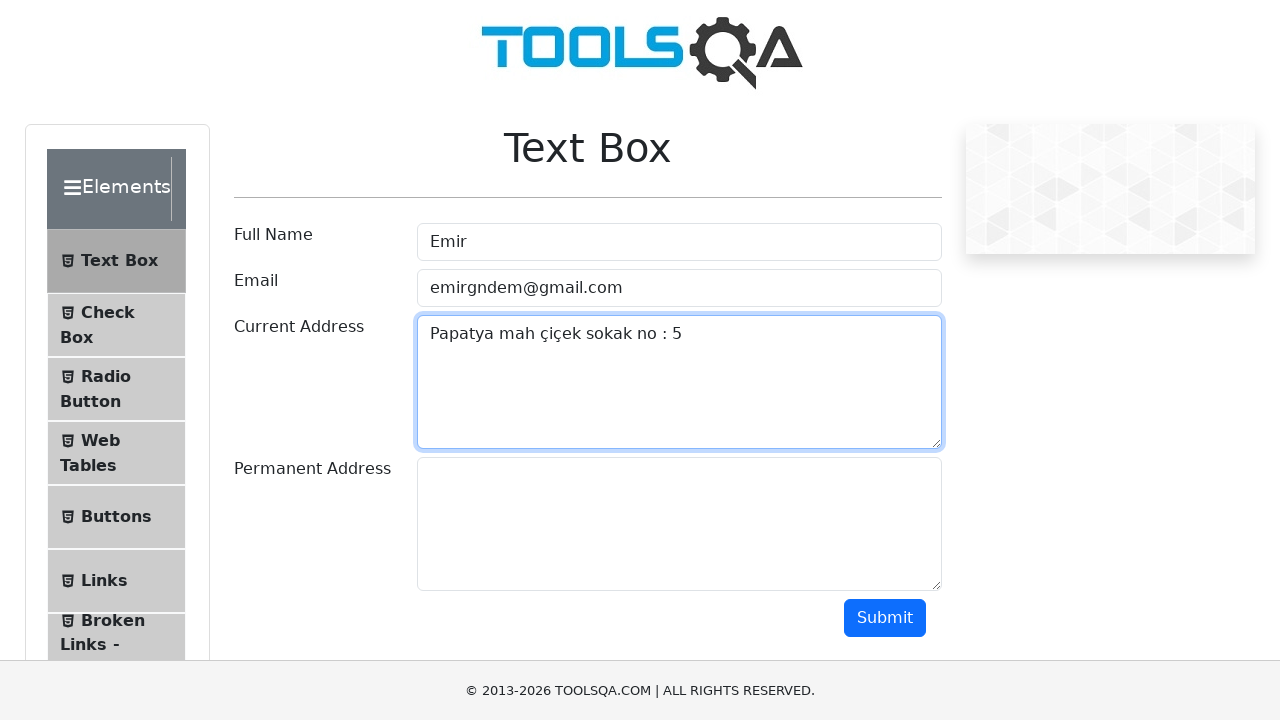